Tests registration form by filling multiple input fields and submitting the form to verify successful registration

Starting URL: http://suninjuly.github.io/registration1.html

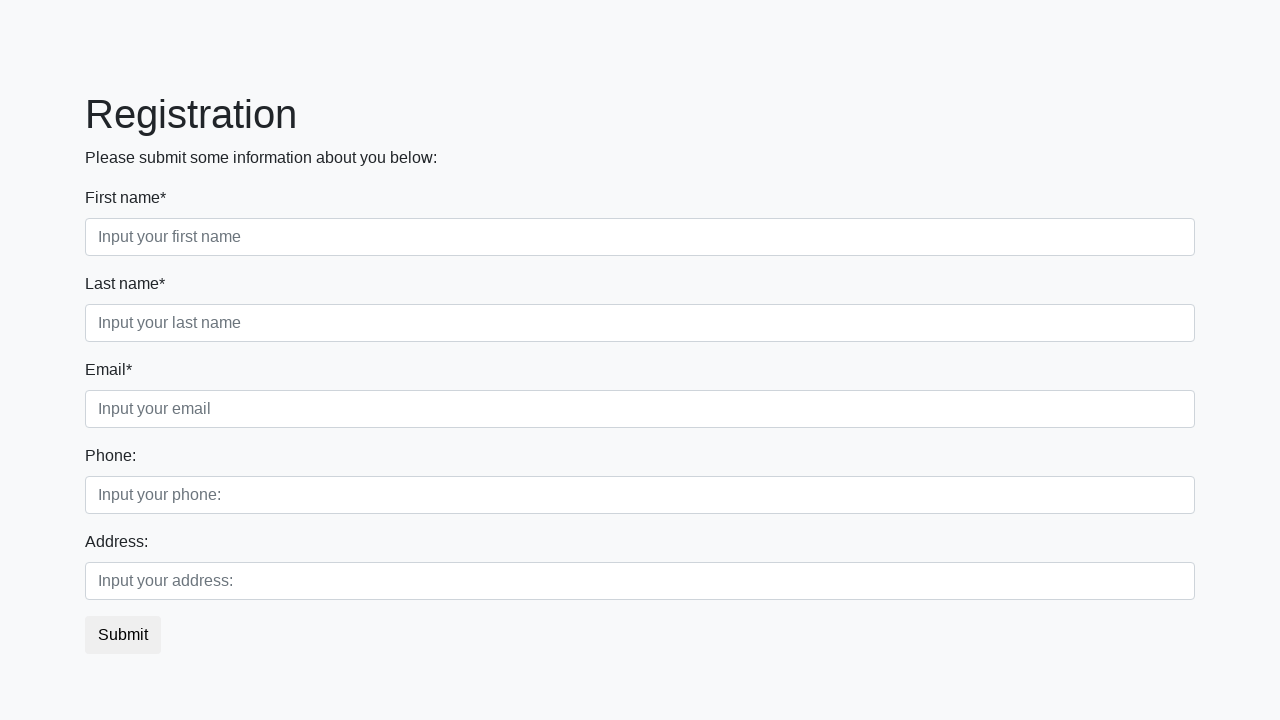

Filled first required field with 'Hi1' on div.first_block div.form-group.first_class input
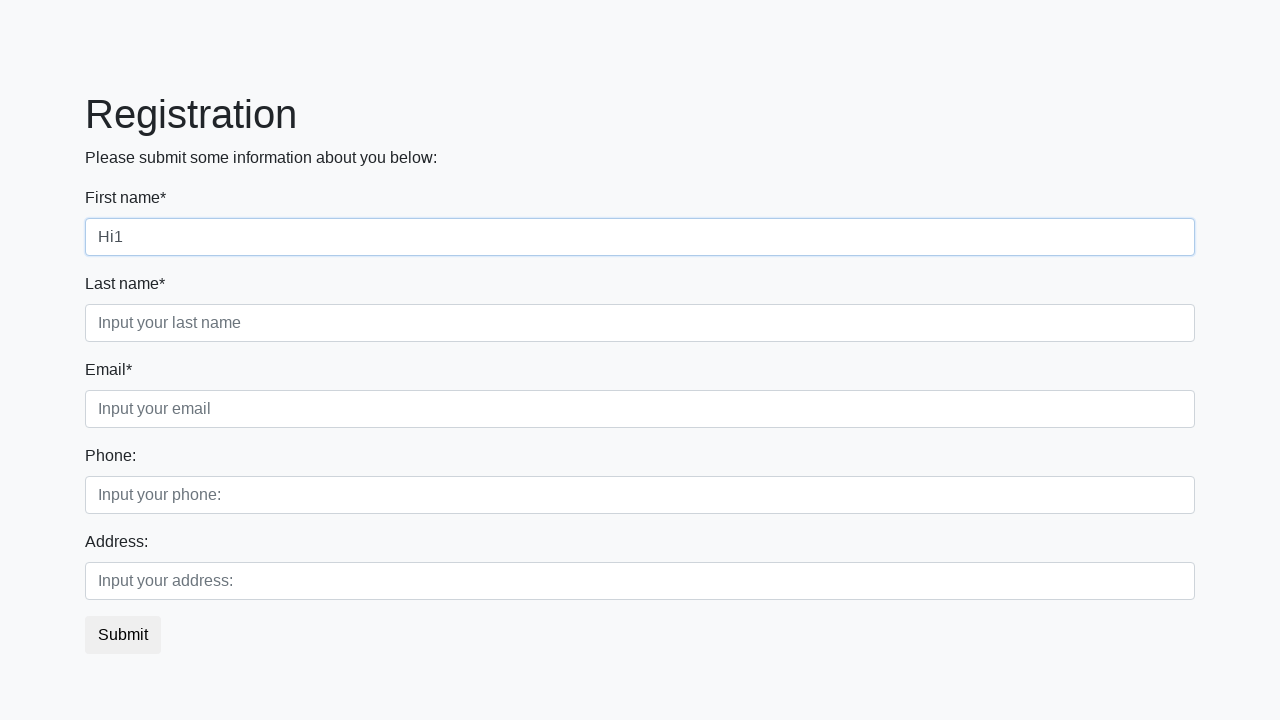

Filled second required field with 'Hi3' on div.first_block div.form-group.second_class input
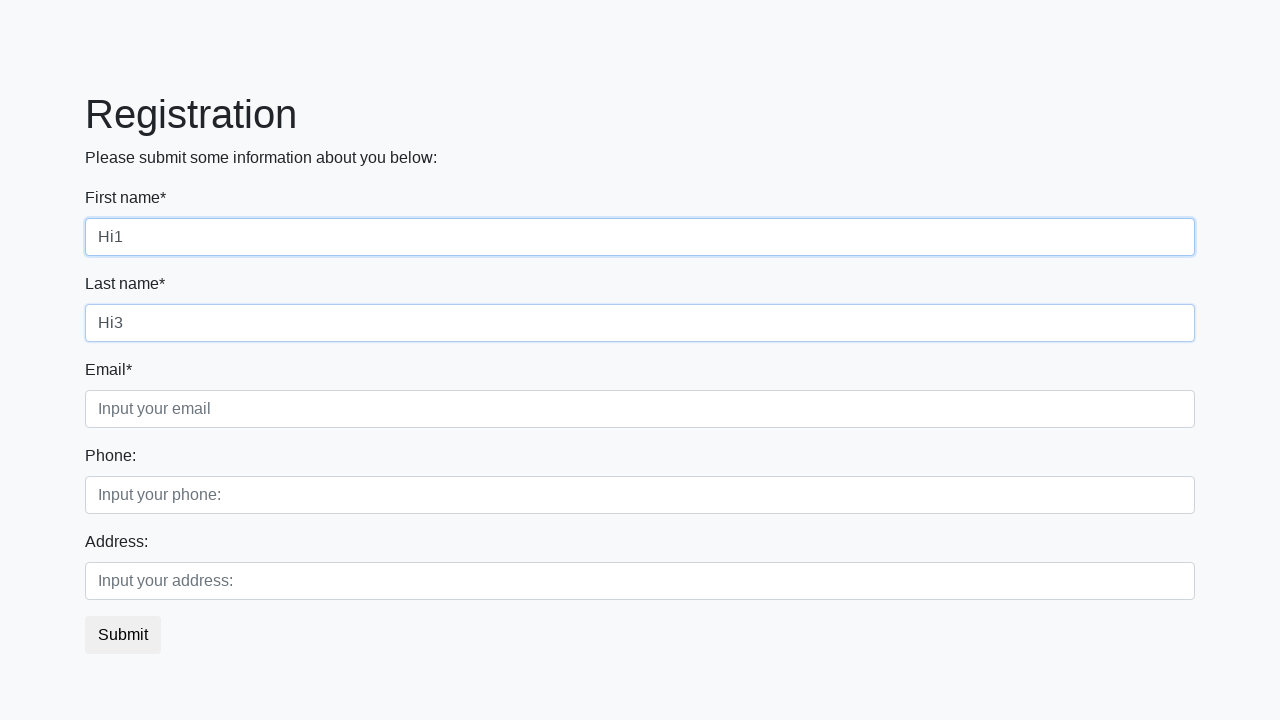

Filled third required field with 'Hi2' on div.first_block div.form-group.third_class input
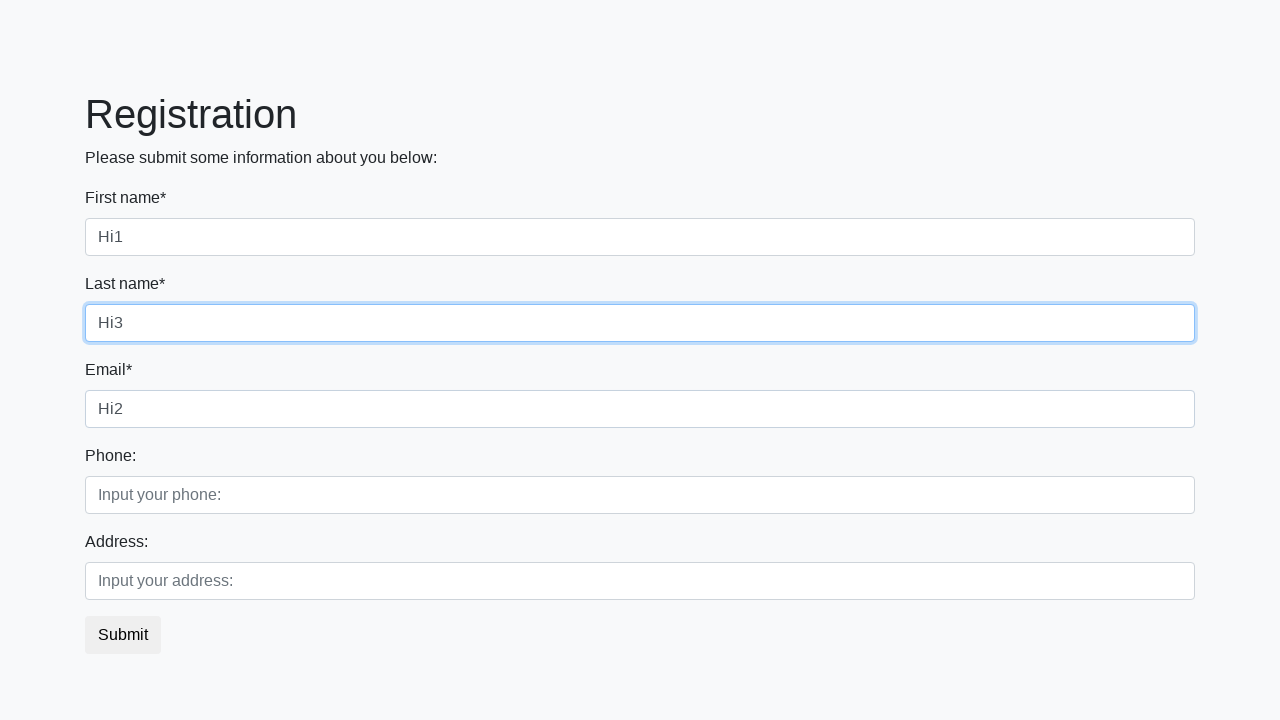

Filled first optional field with 'Hihi' on div.second_block div.form-group.first_class input
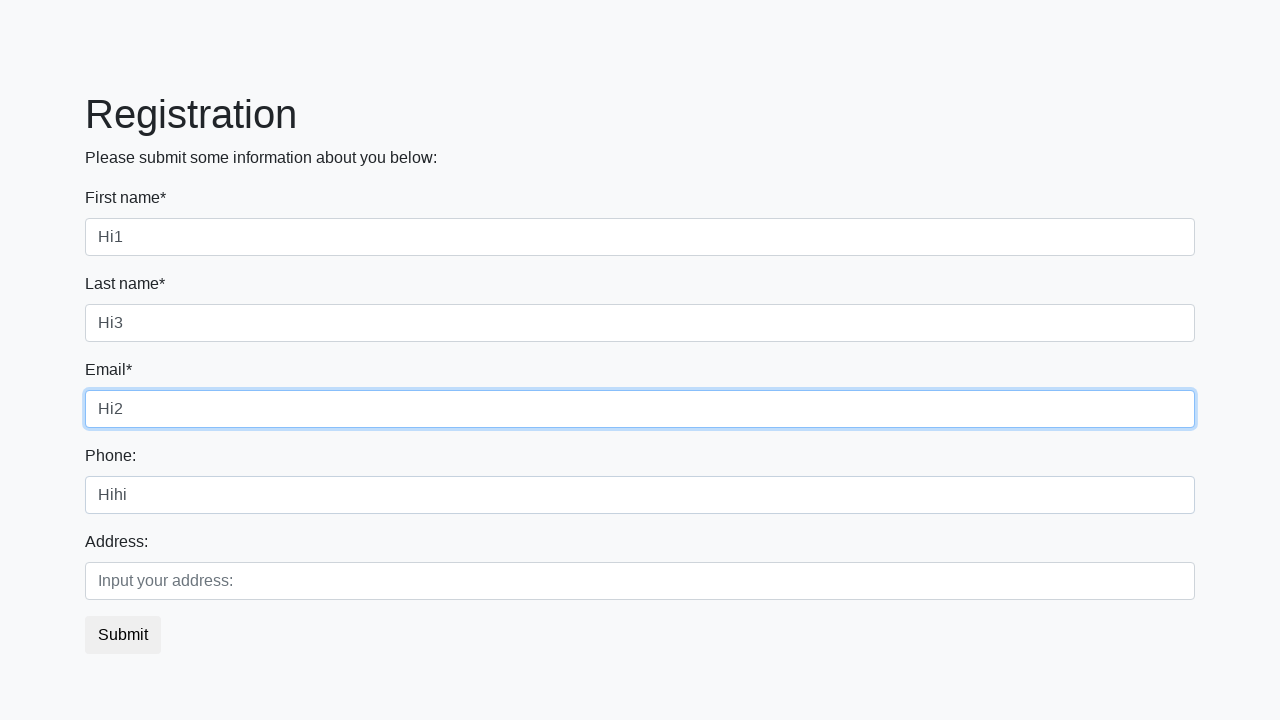

Filled second optional field with 'Hihi' on div.second_block div.form-group.second_class input
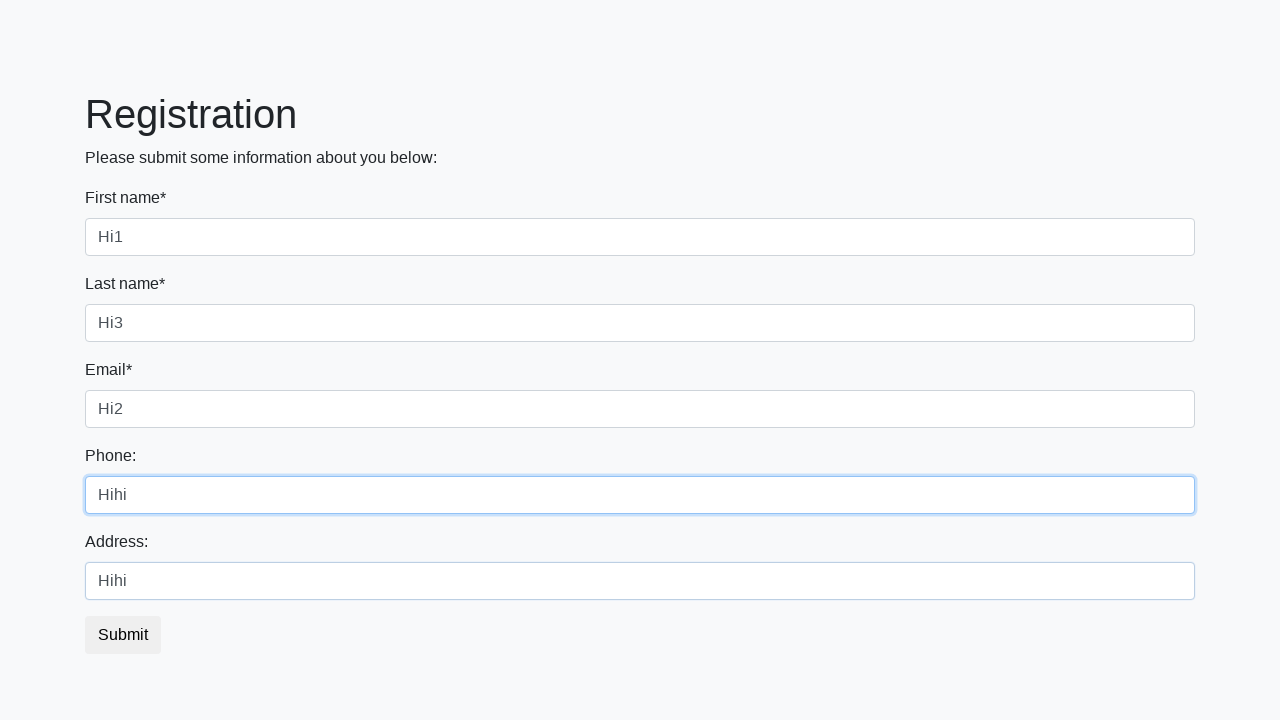

Clicked submit button to register at (123, 635) on button.btn
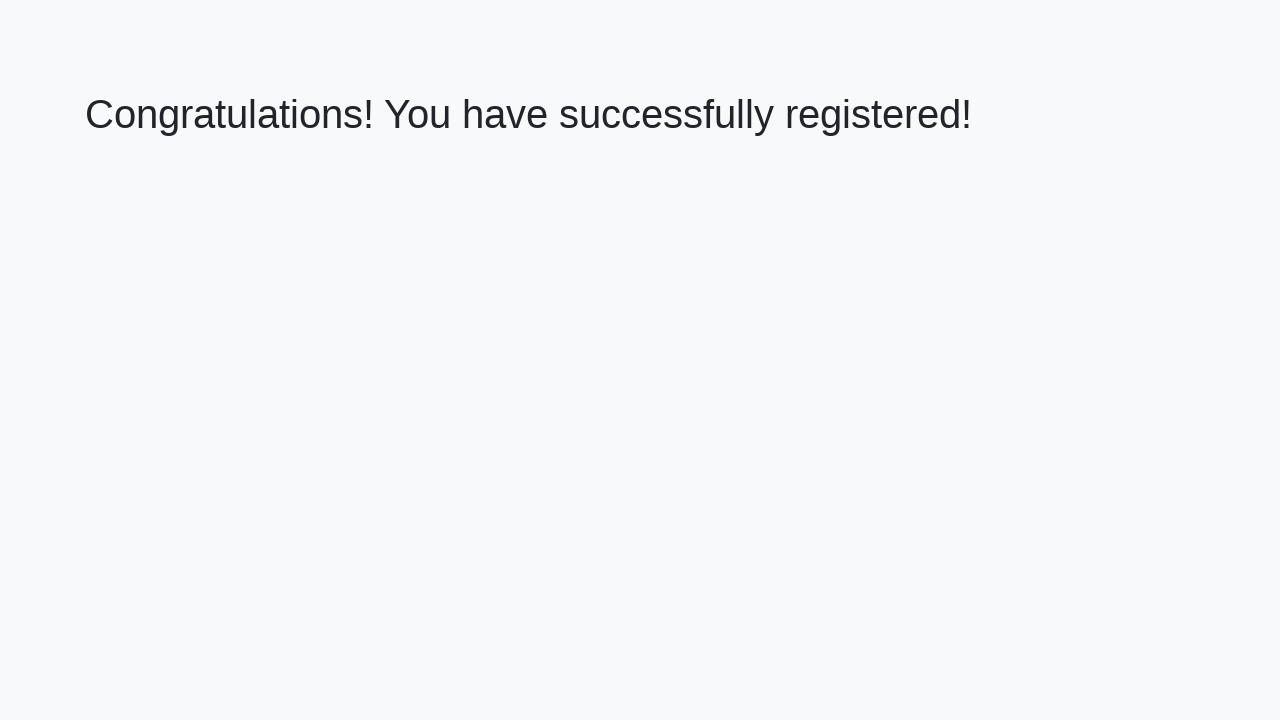

Success message loaded
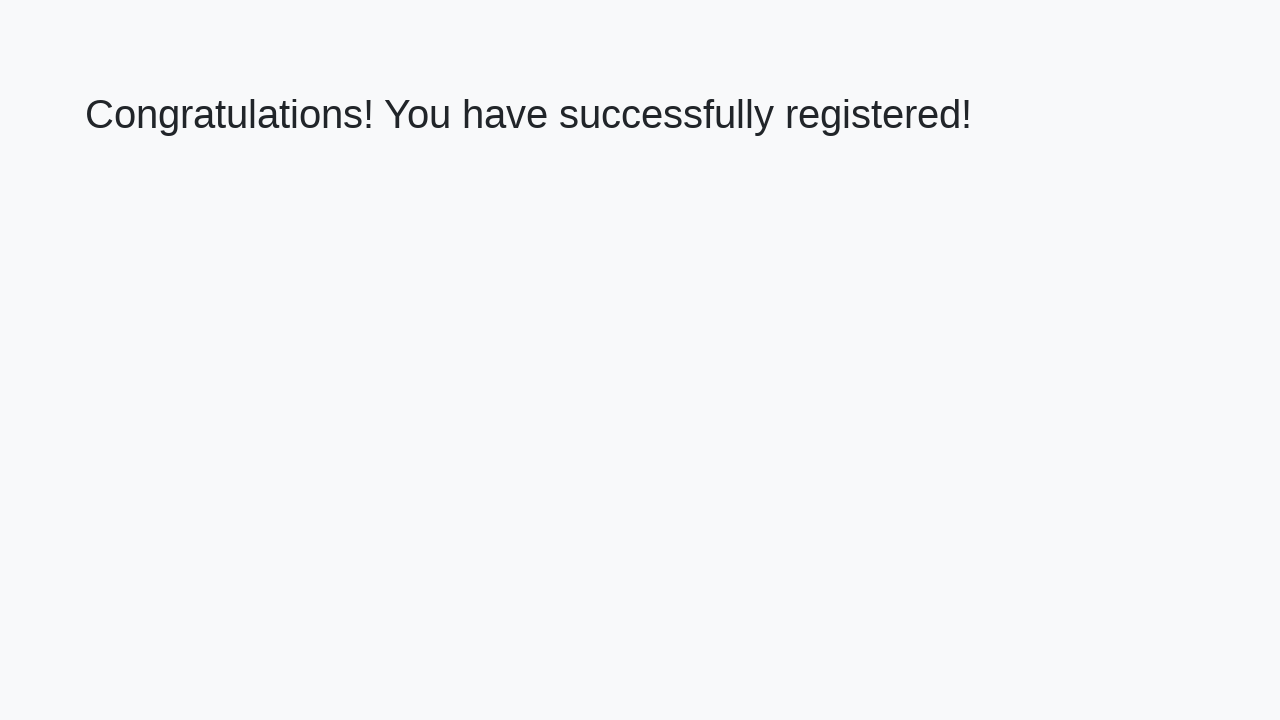

Retrieved success message text: 'Congratulations! You have successfully registered!'
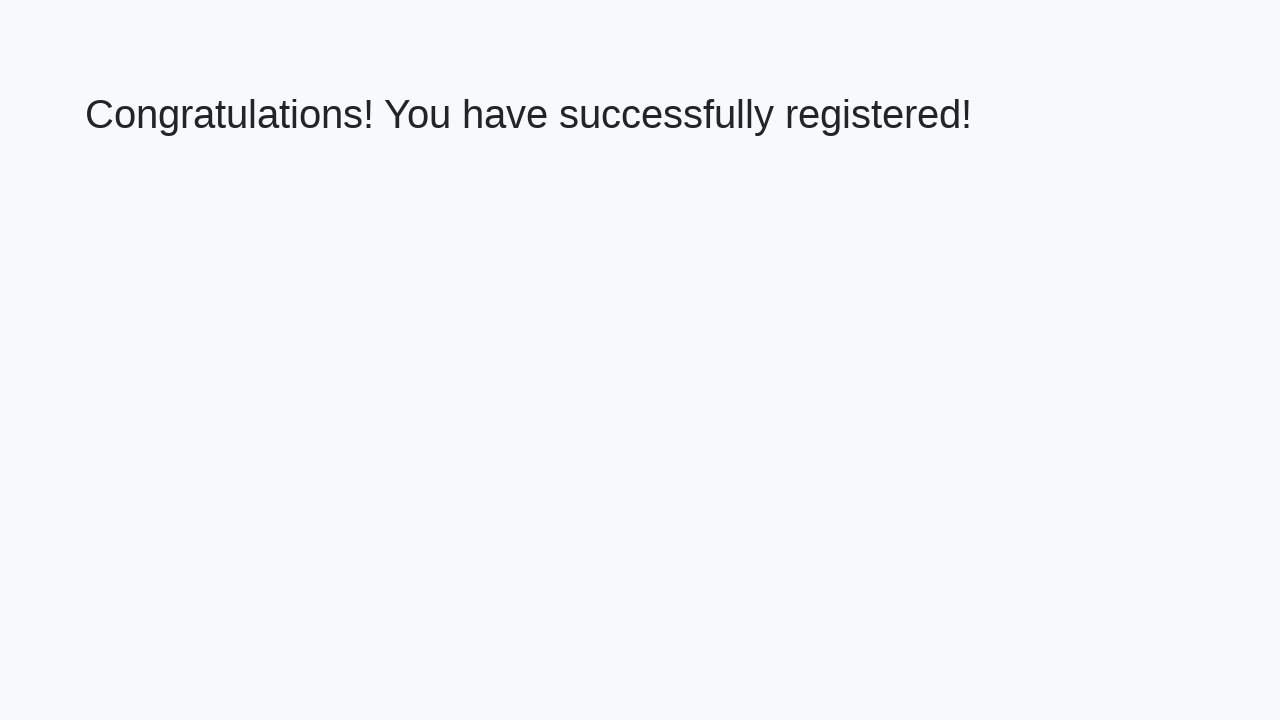

Verified registration success message matches expected text
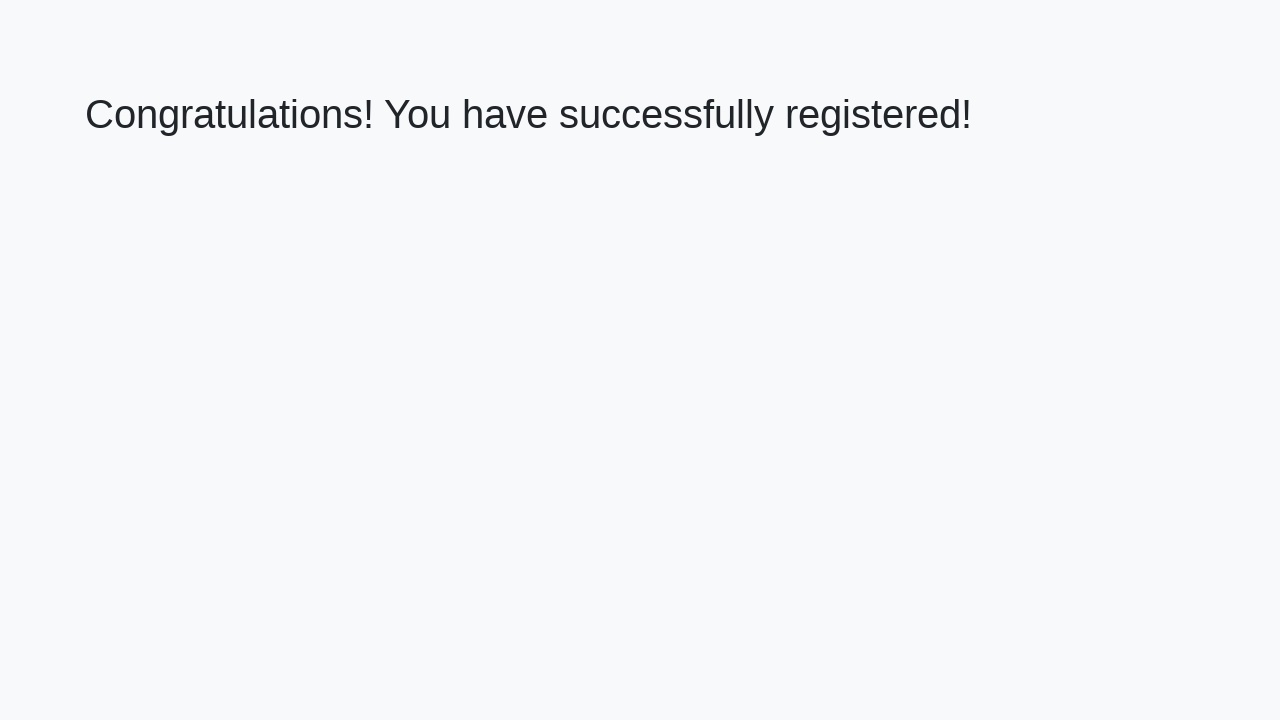

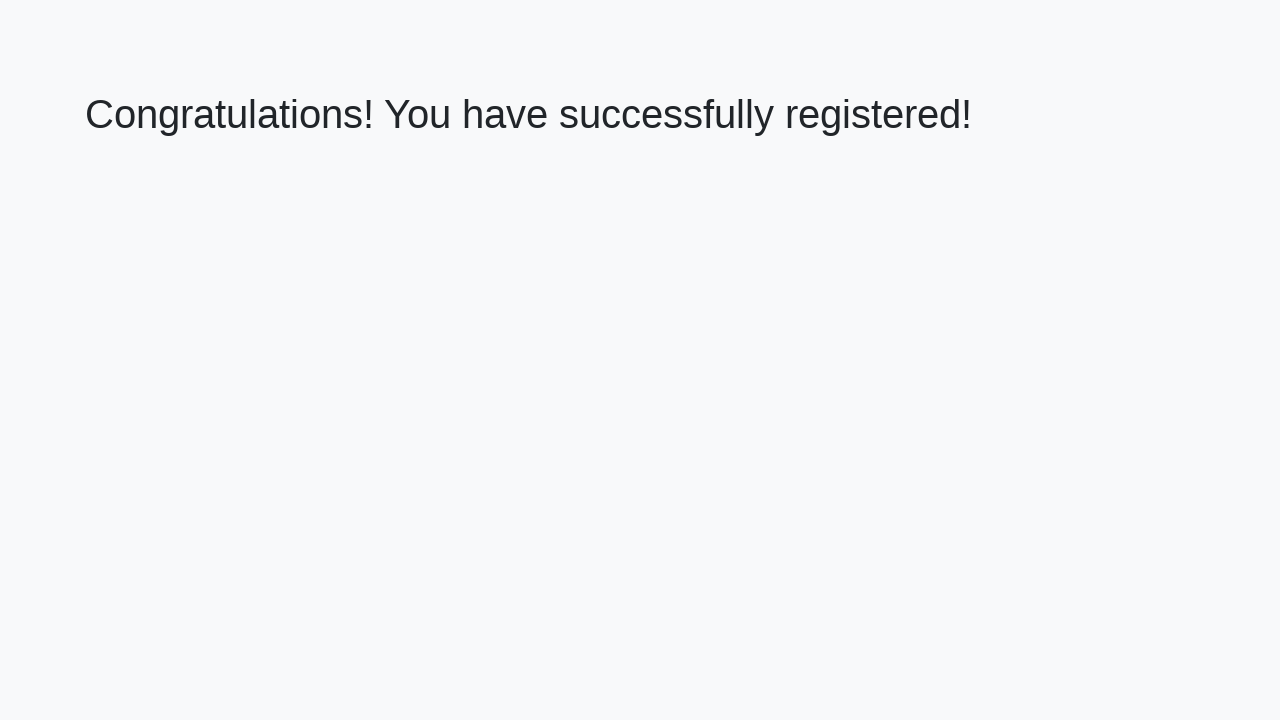